Tests drag and drop functionality by dragging an element from source to destination using jQuery UI demo page

Starting URL: https://jqueryui.com/resources/demos/droppable/default.html

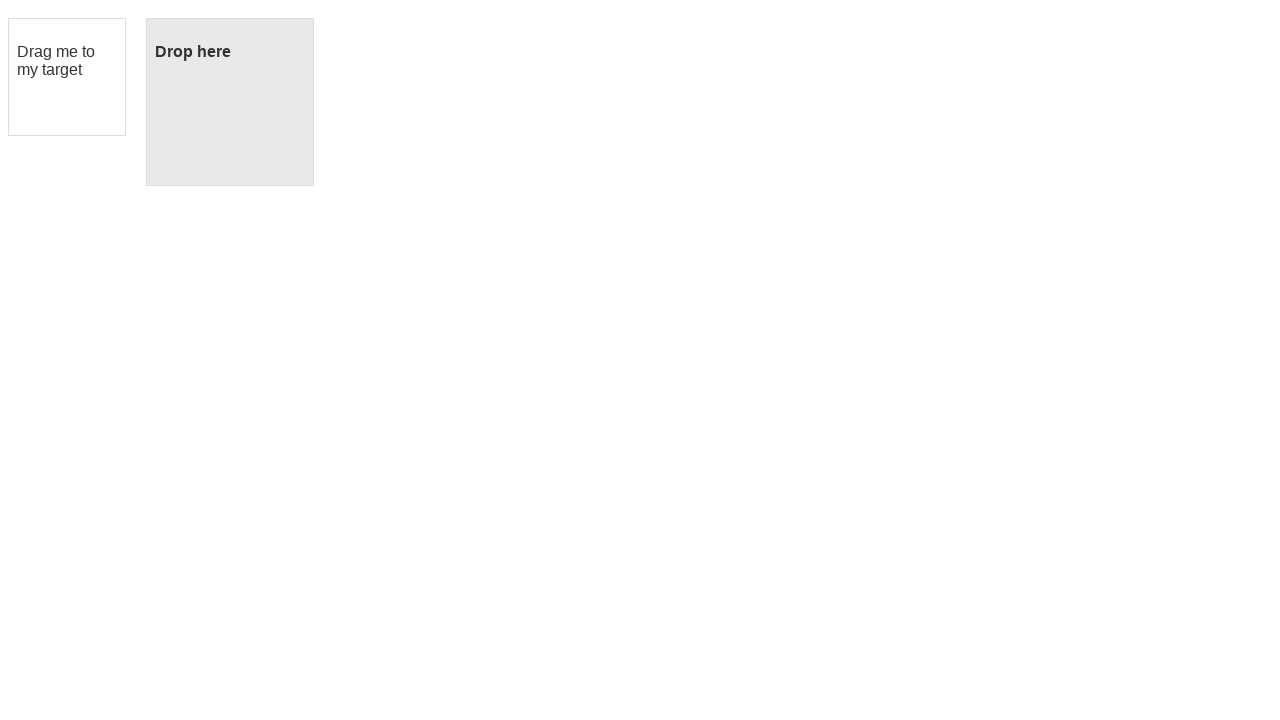

Navigated to jQuery UI droppable demo page
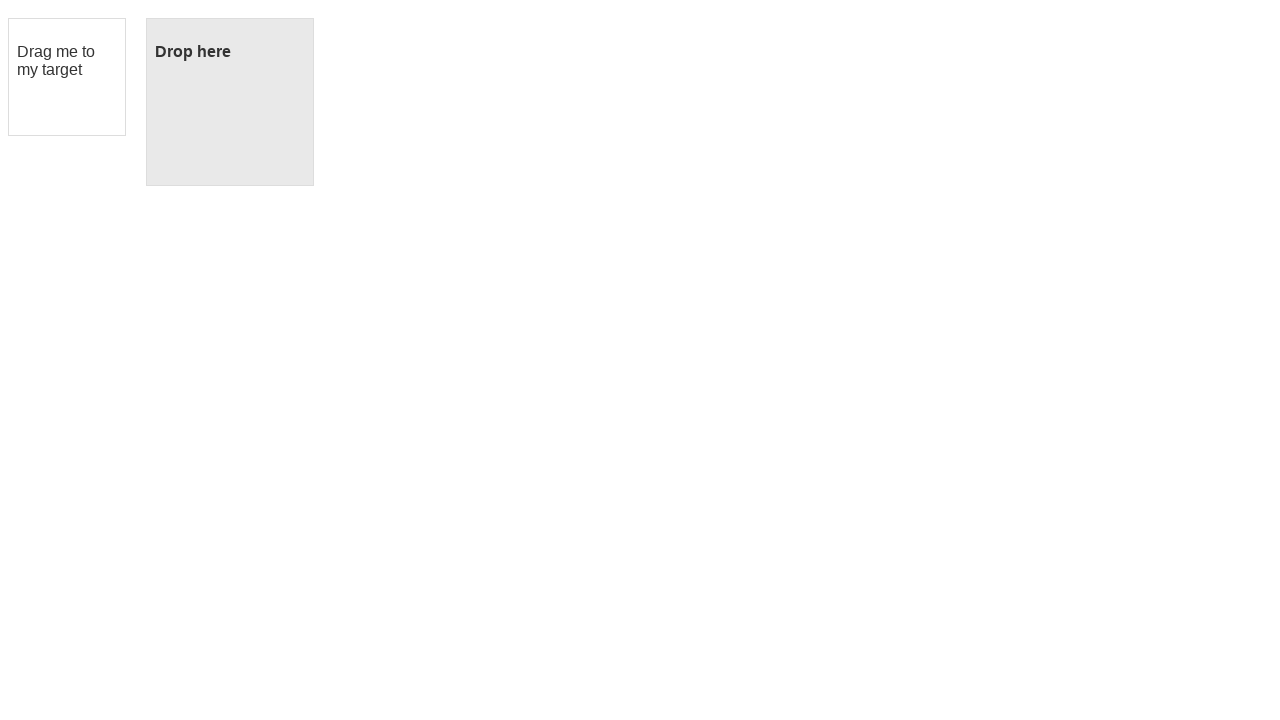

Located the draggable element
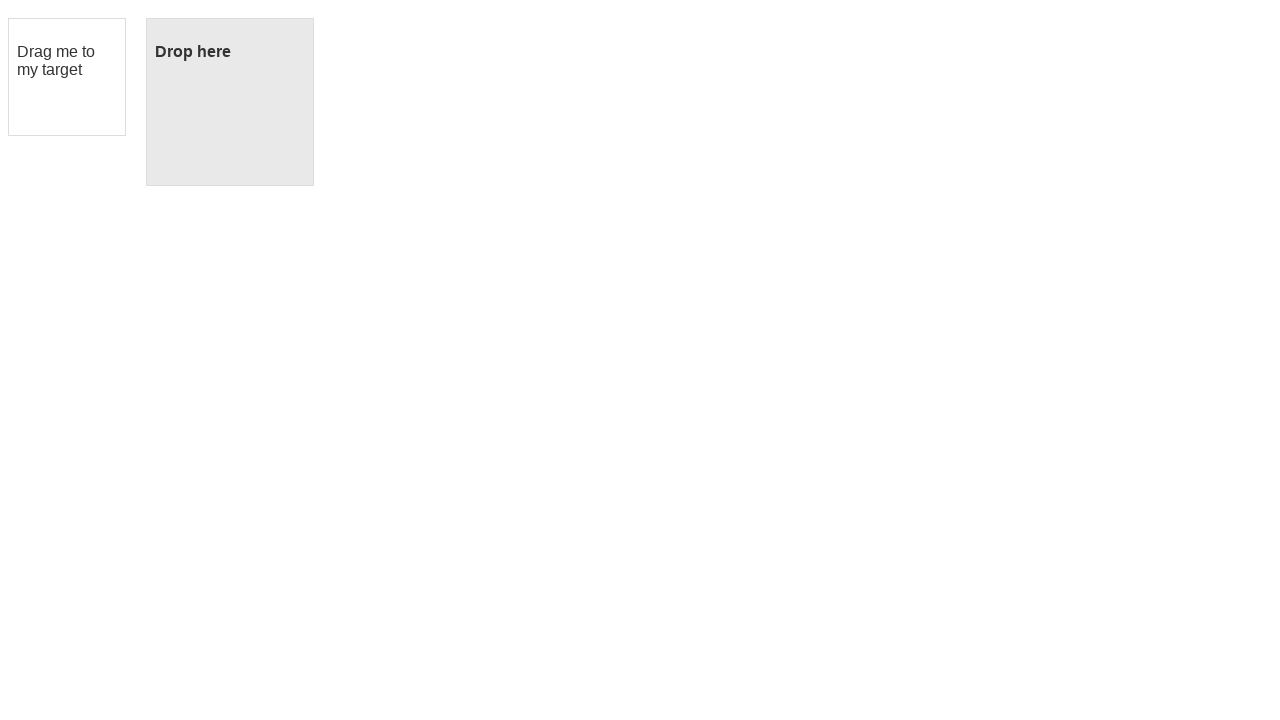

Located the droppable element
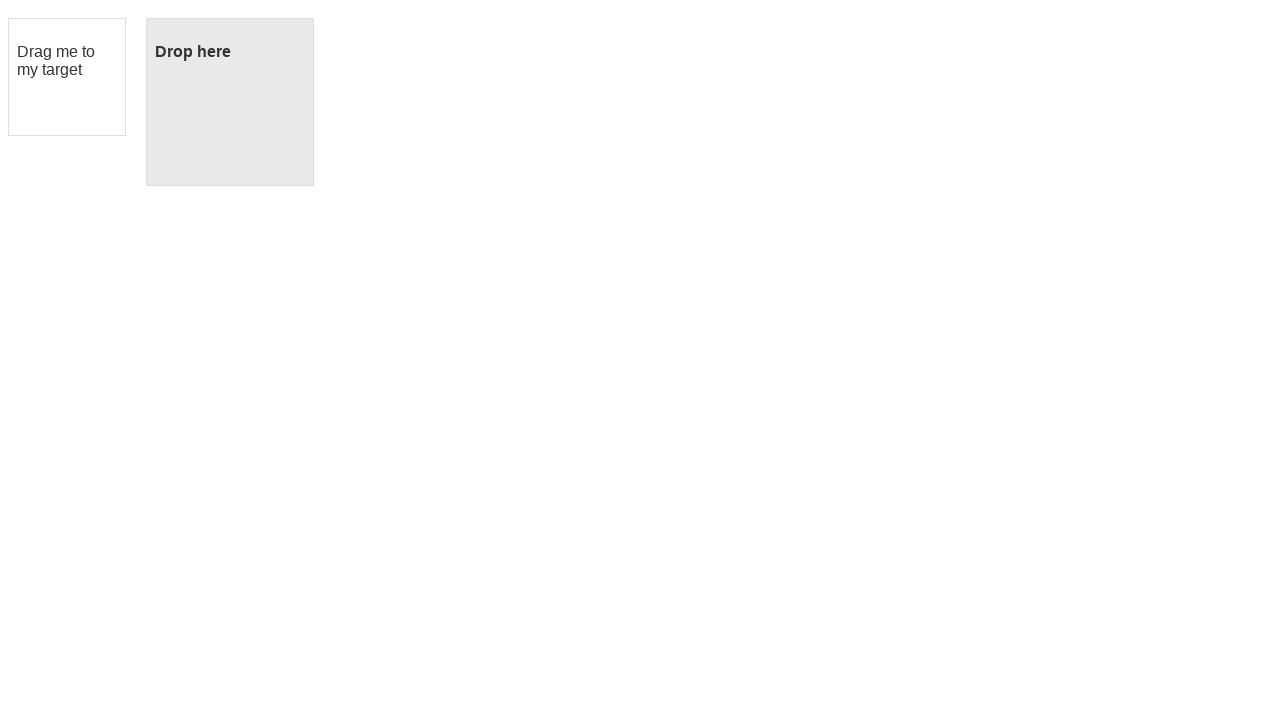

Dragged element from source to destination at (230, 102)
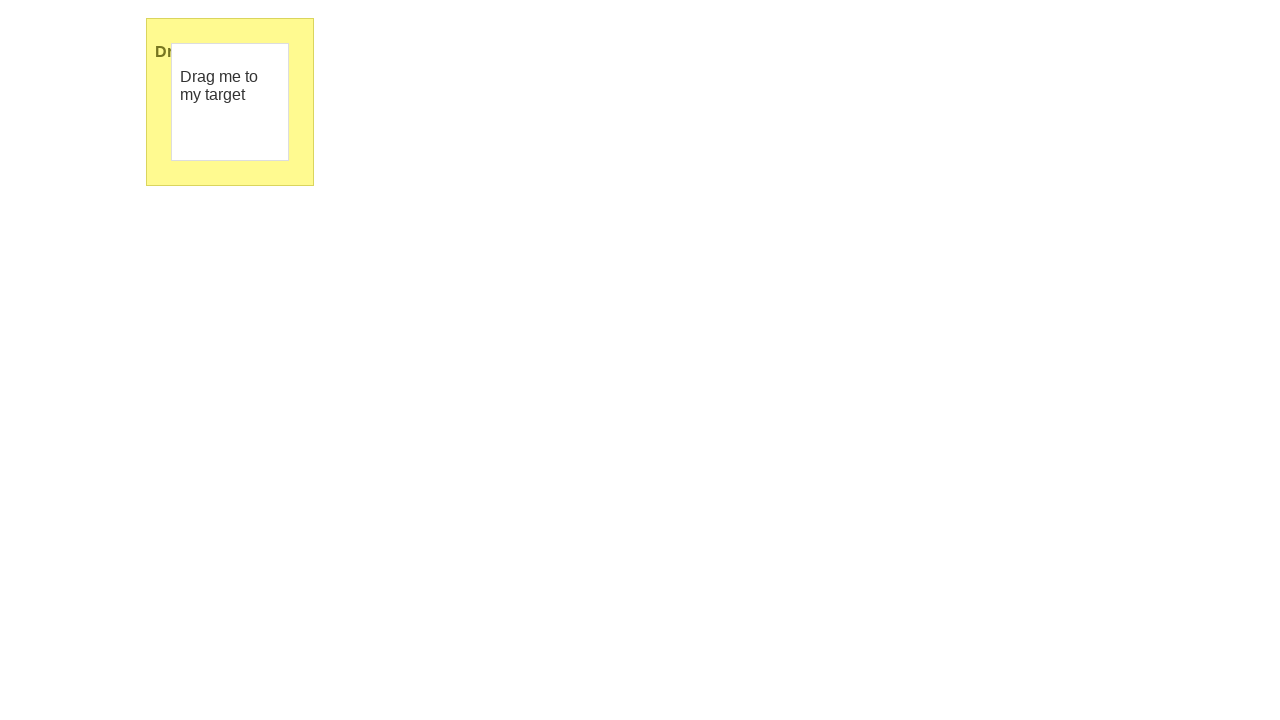

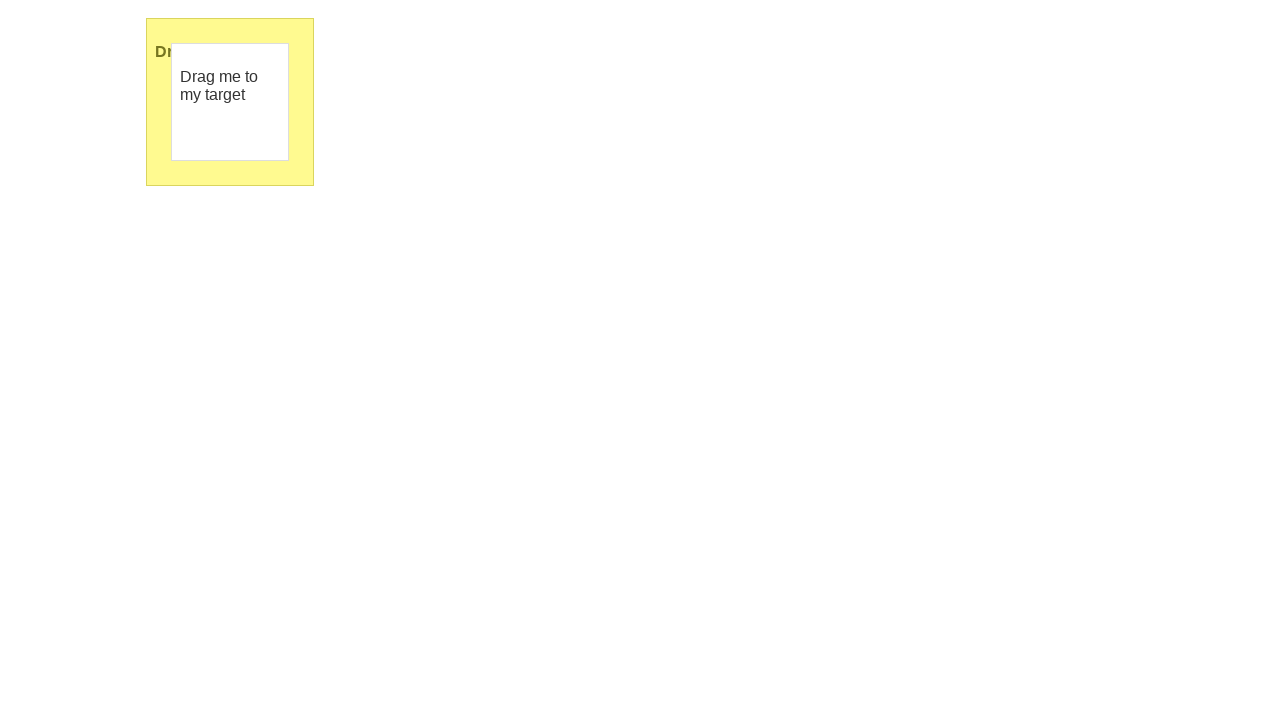